Validates that the card title h2 element contains "Jared Webber"

Starting URL: https://jaredwebber.dev

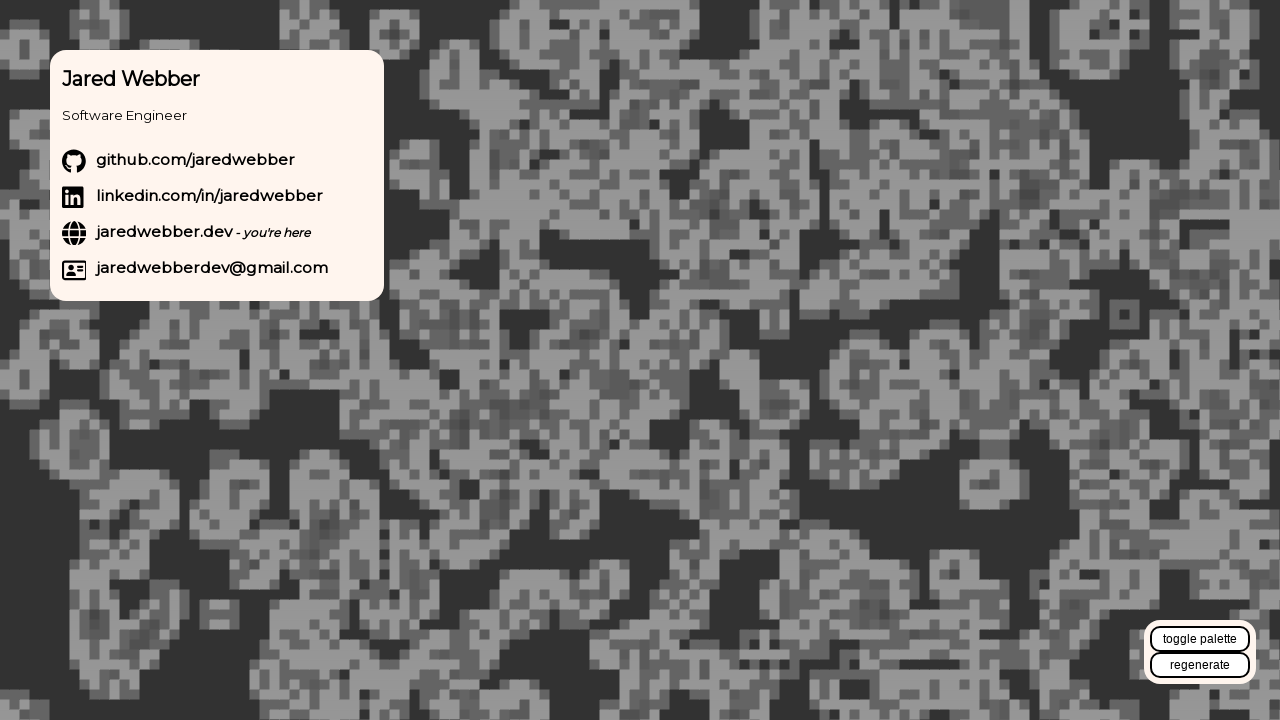

Navigated to https://jaredwebber.dev
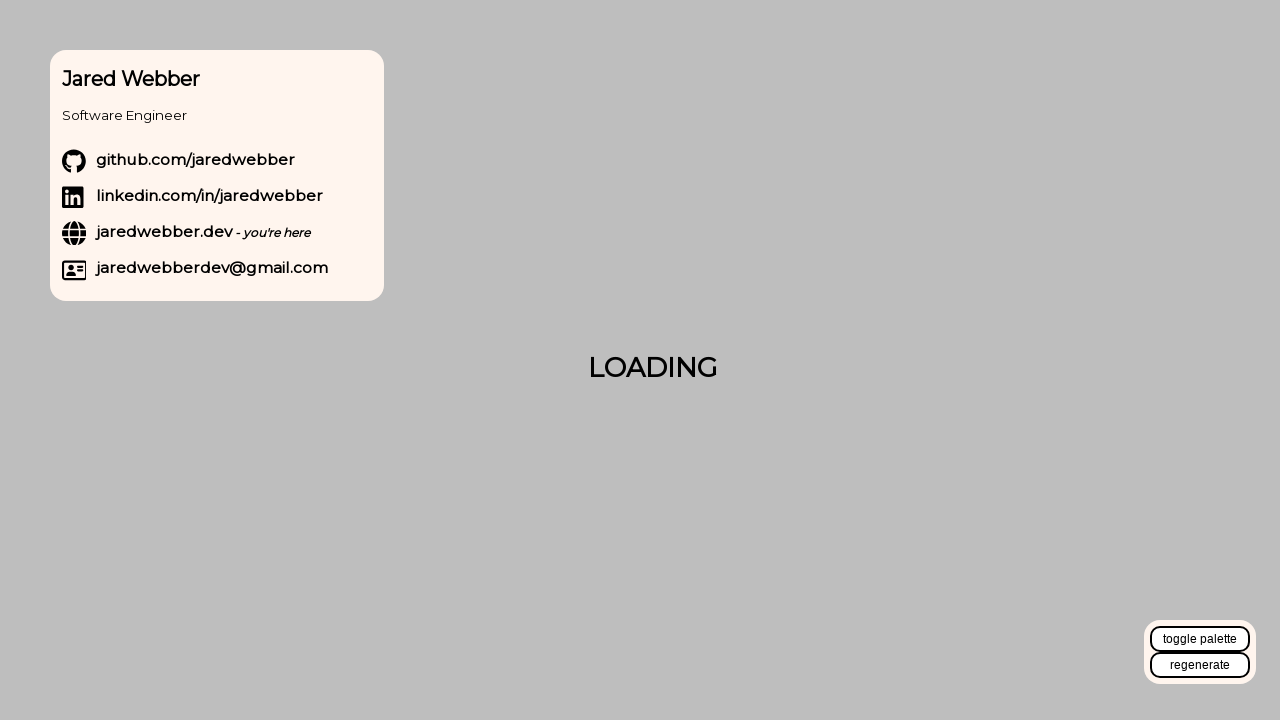

Located first h2 element on page
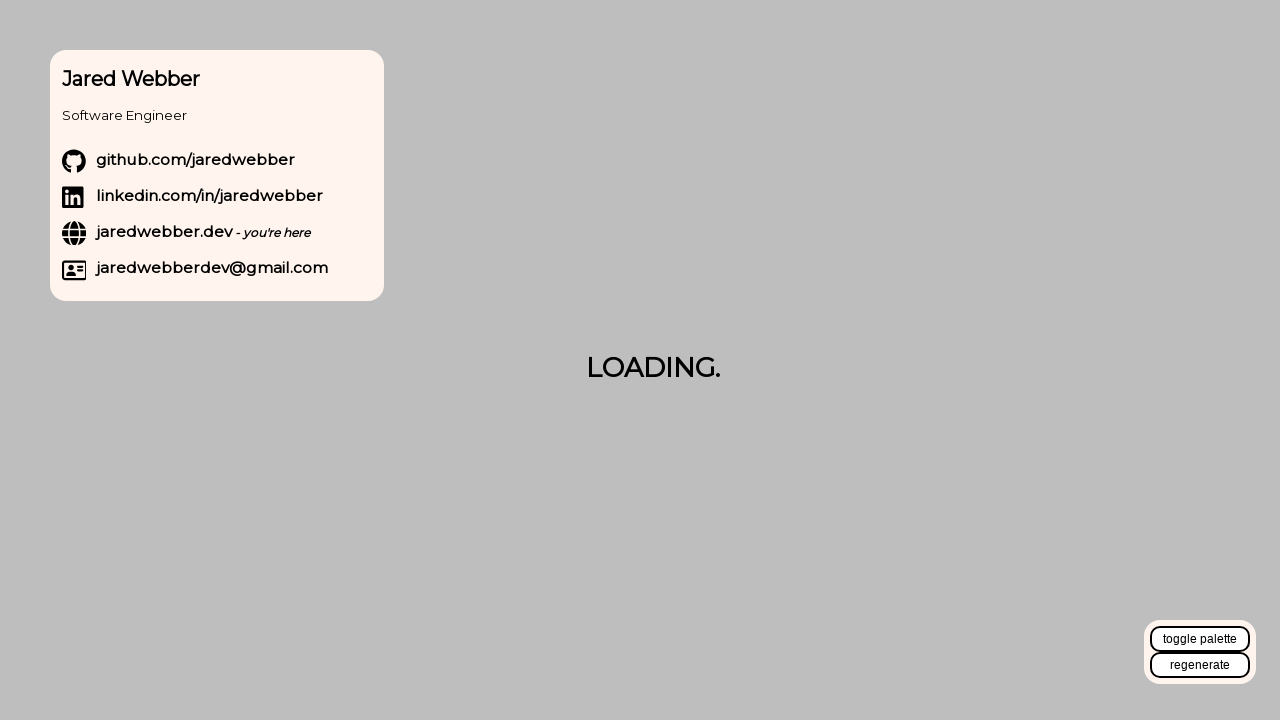

Verified h2 element contains 'Jared Webber'
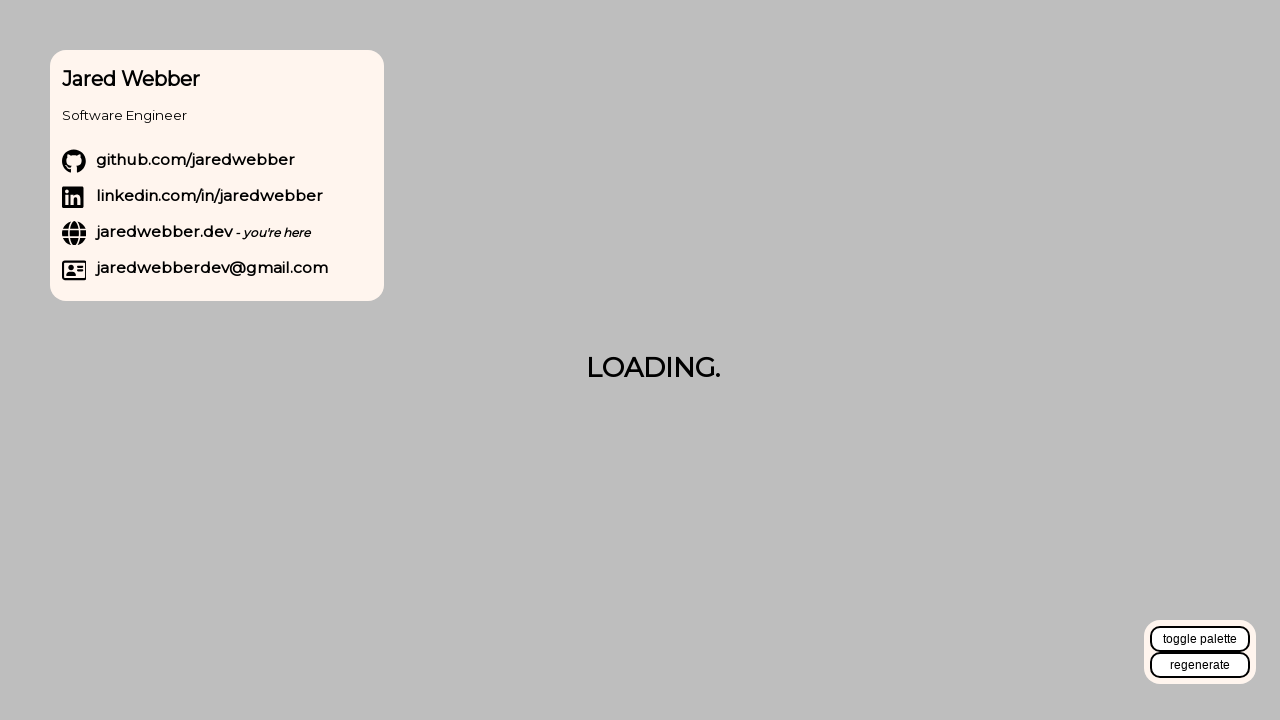

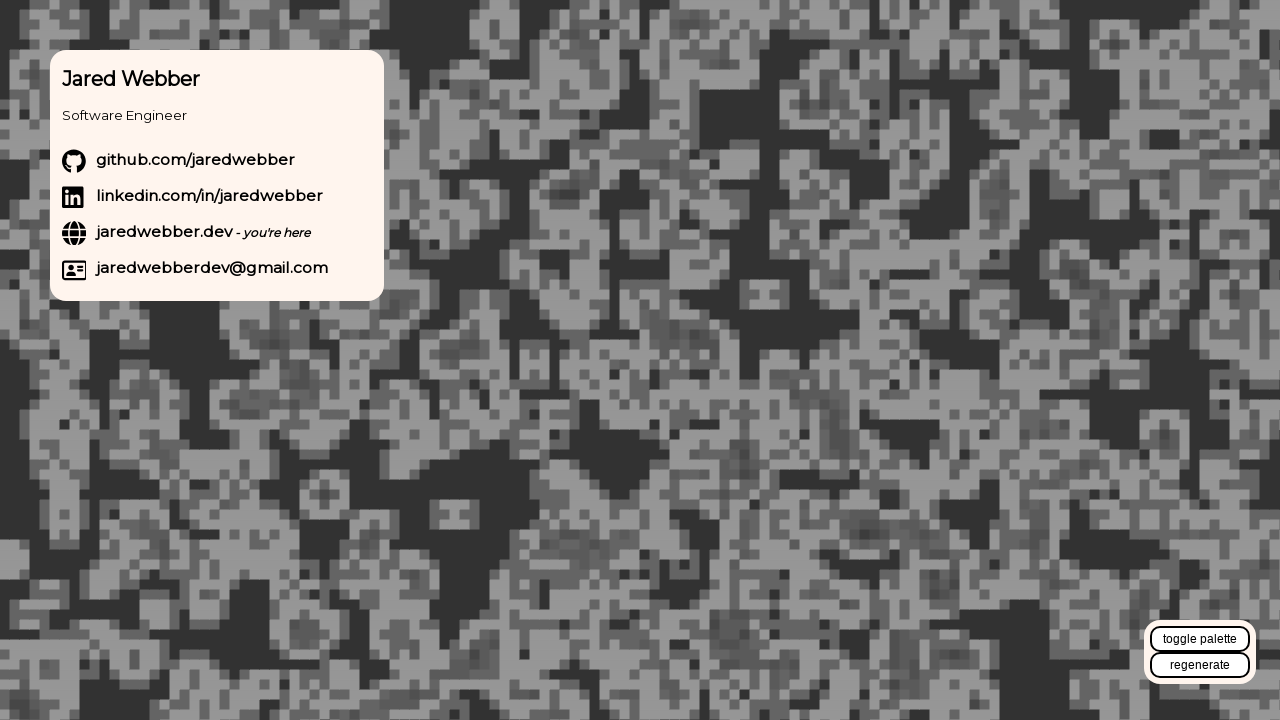